Tests web table functionality by adding a new record, searching for it, editing the record, and then deleting it

Starting URL: https://demoqa.com/webtables

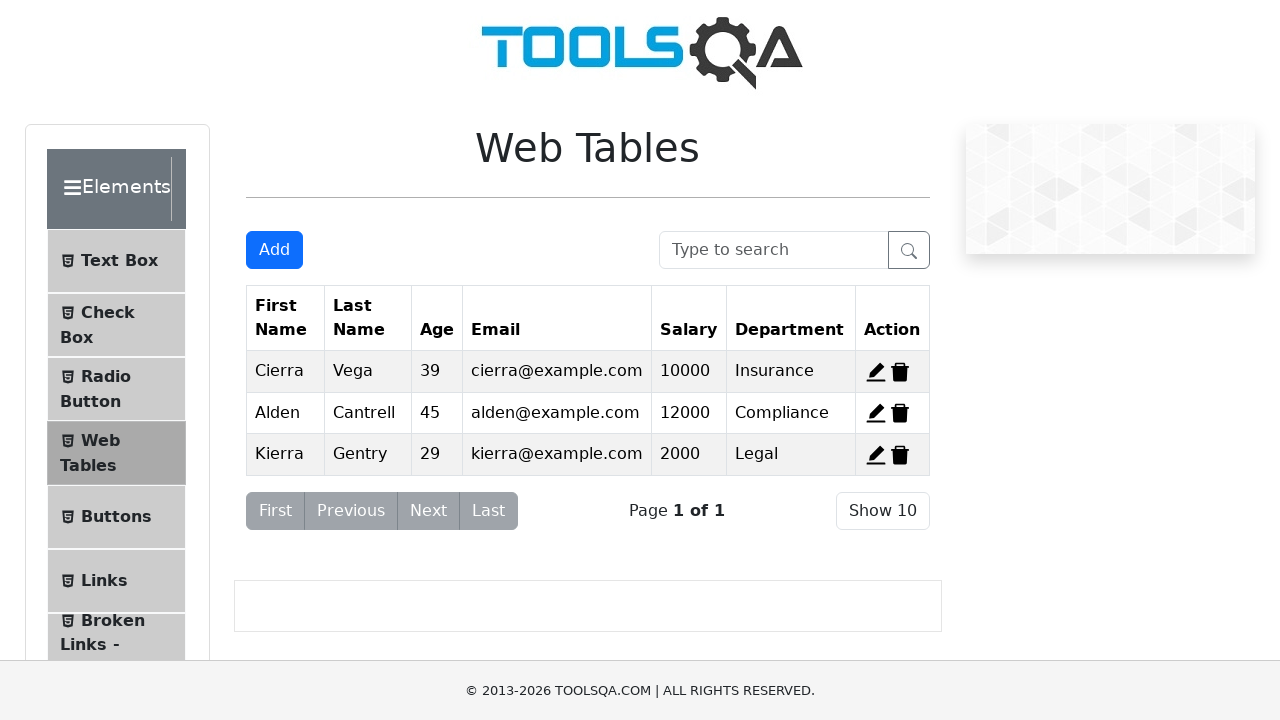

Clicked 'Add New Record' button at (274, 250) on #addNewRecordButton
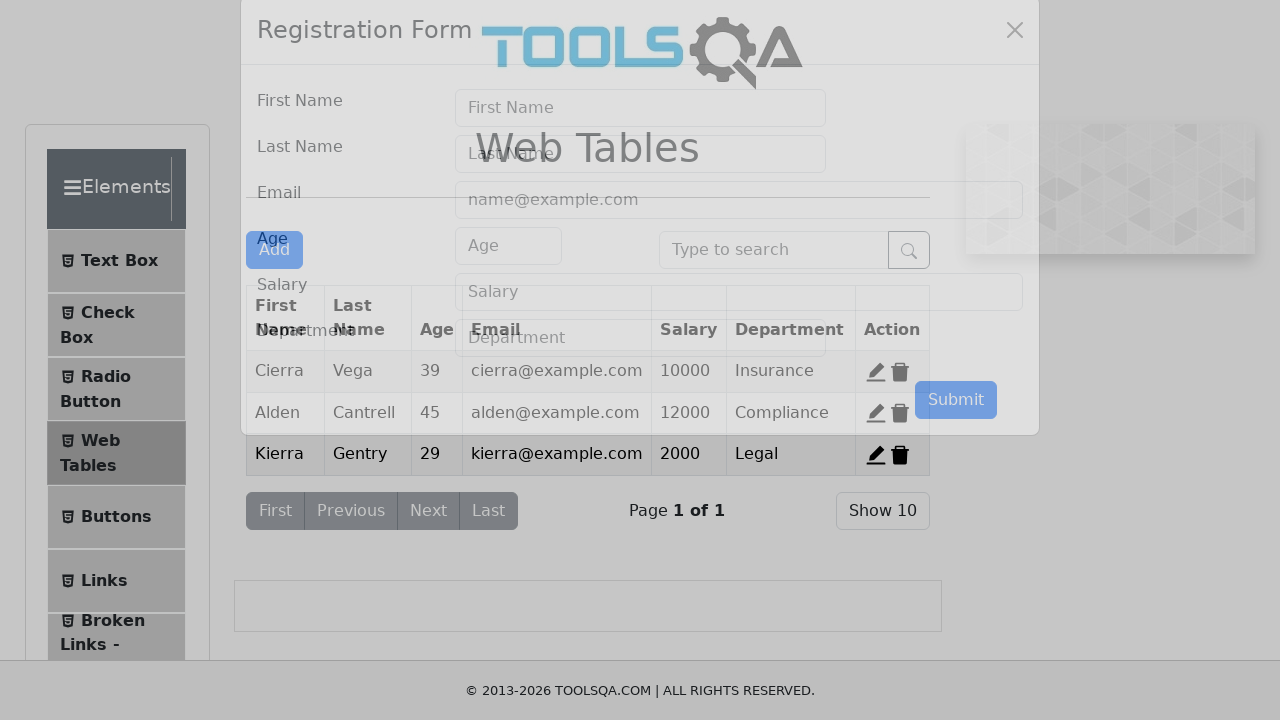

Filled first name field with 'Renaldi' on #firstName
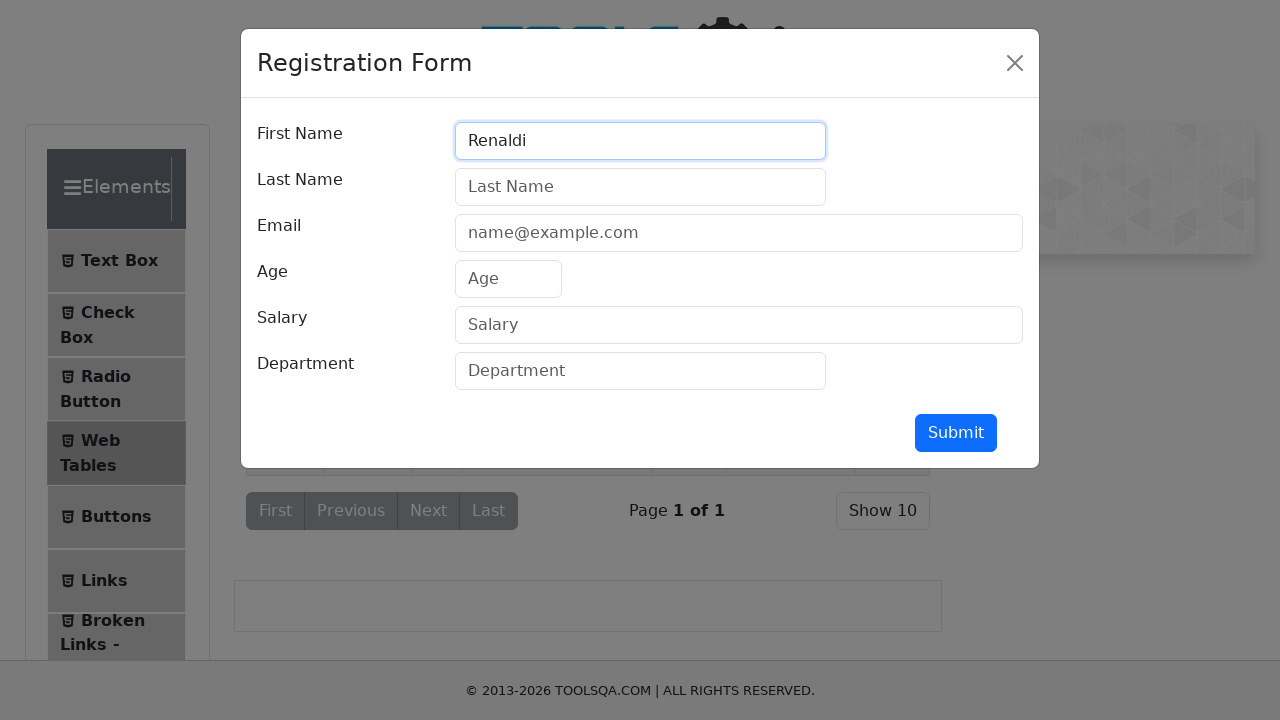

Filled last name field with 'B' on #lastName
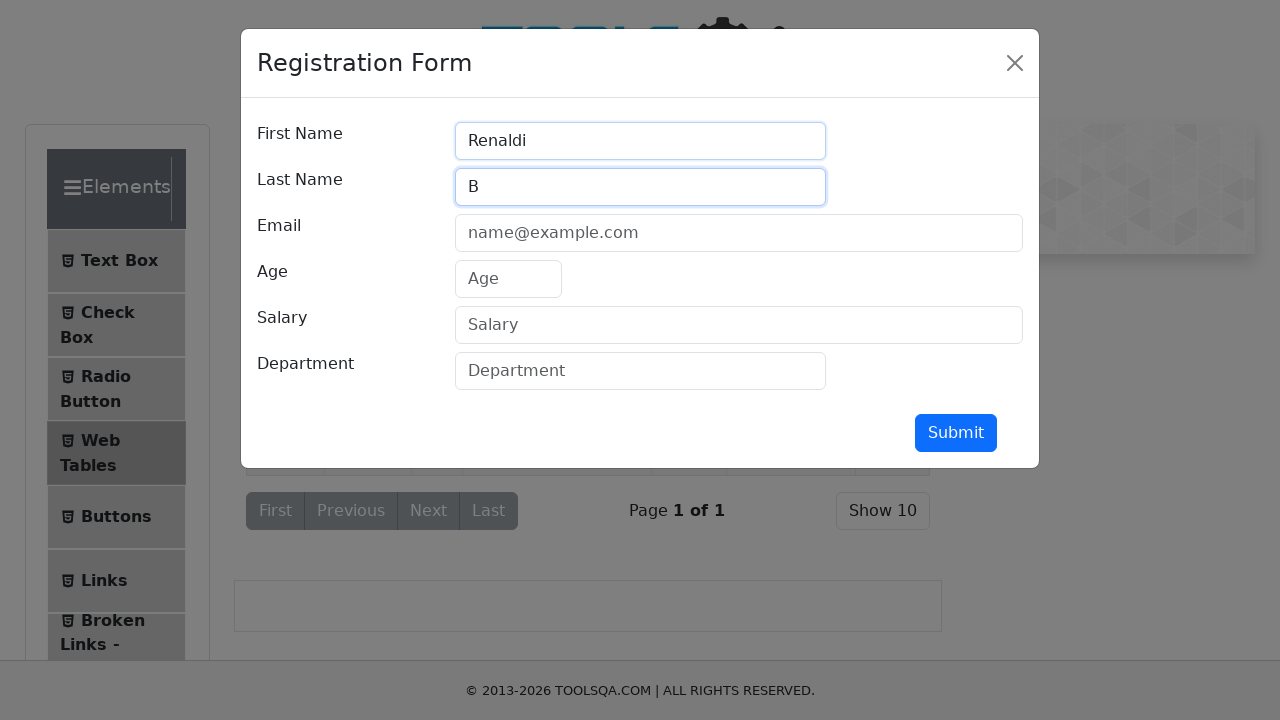

Filled email field with 'renaldi@gmail.com' on #userEmail
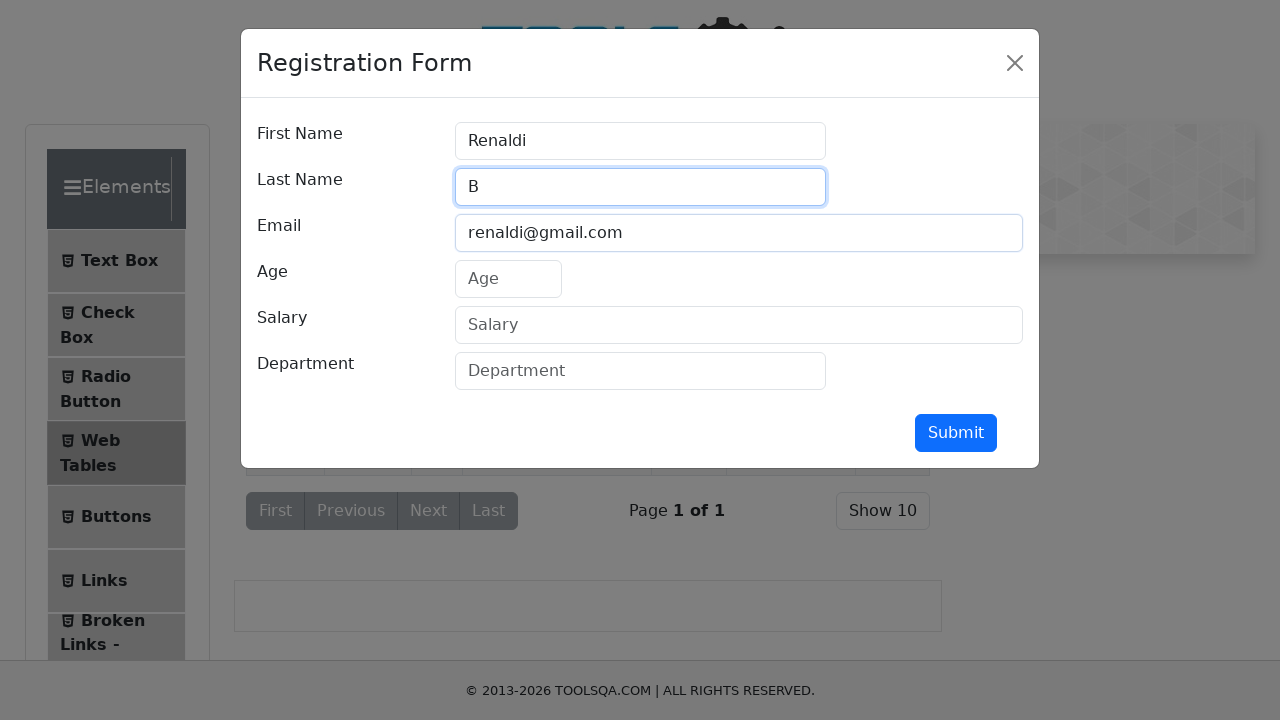

Filled age field with '22' on #age
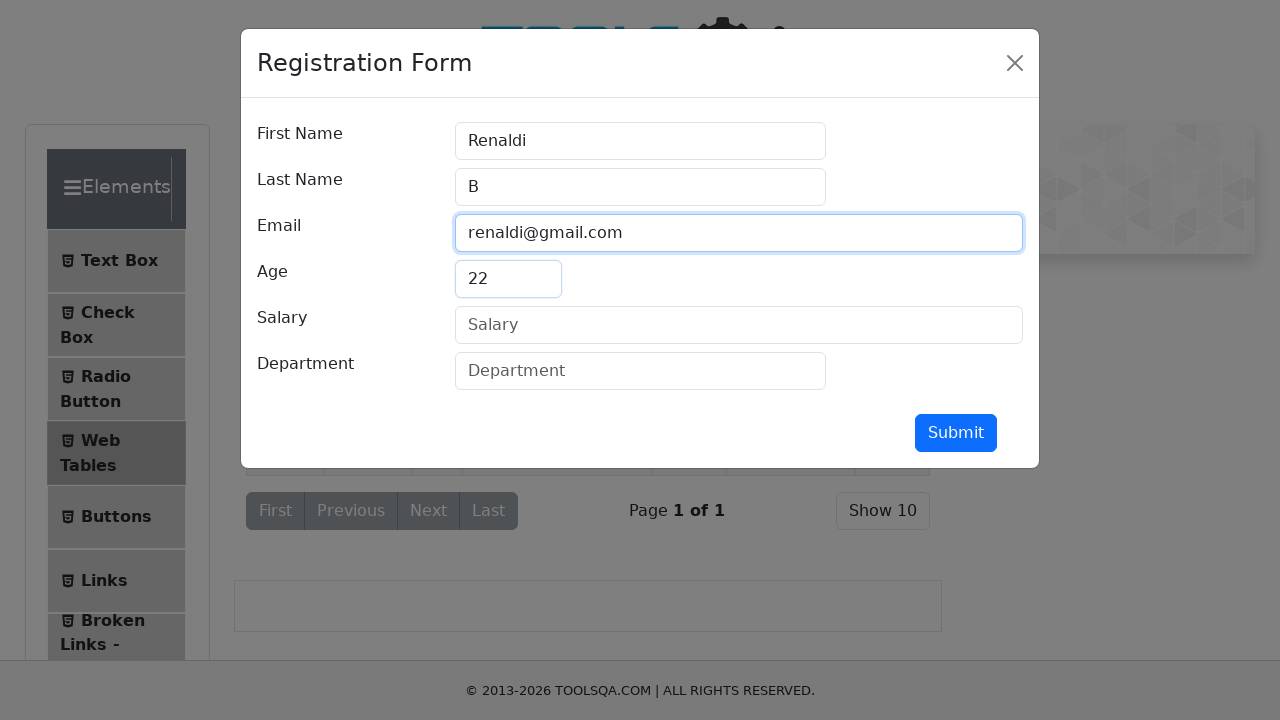

Filled salary field with '999999999' on #salary
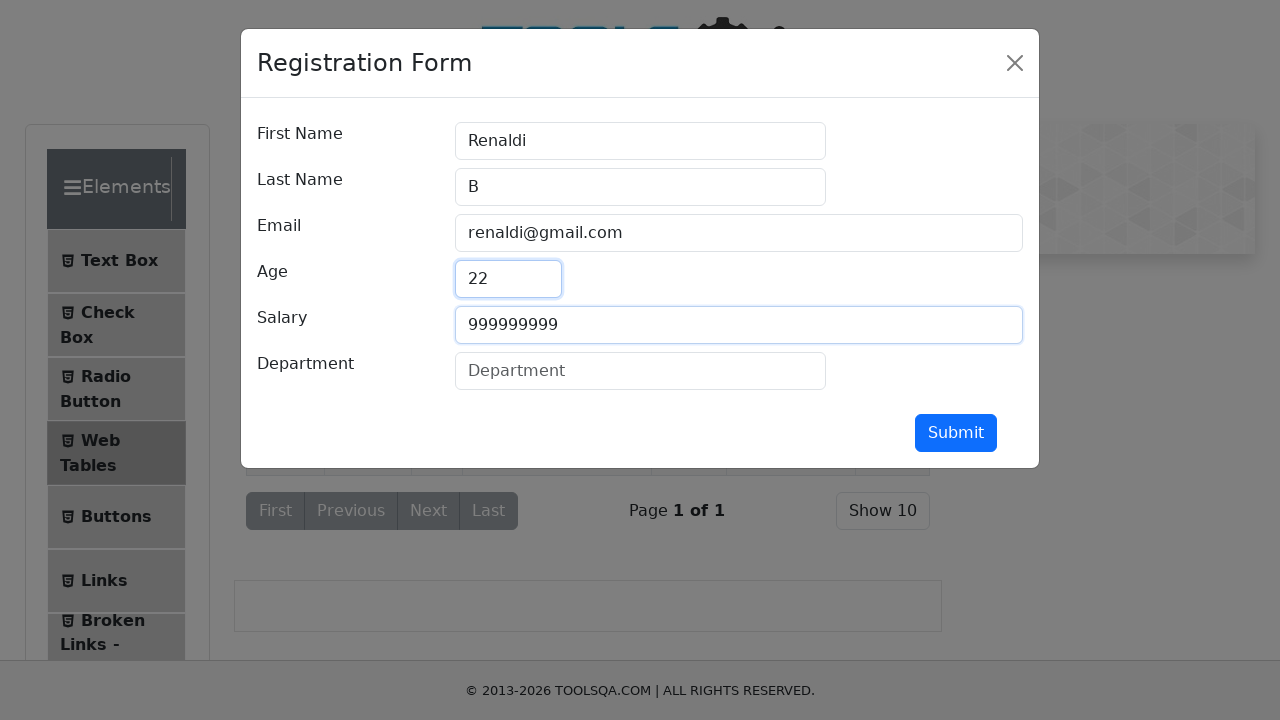

Filled department field with 'IT' on #department
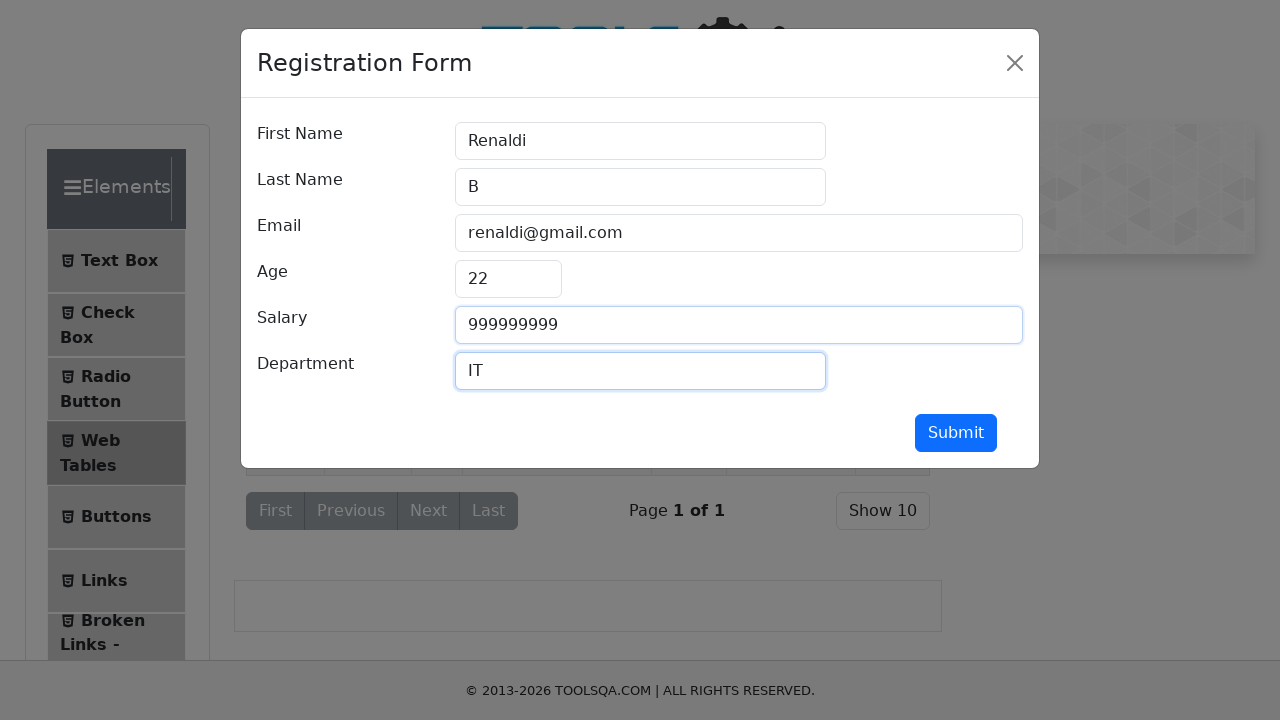

Submitted new record form at (956, 433) on #submit
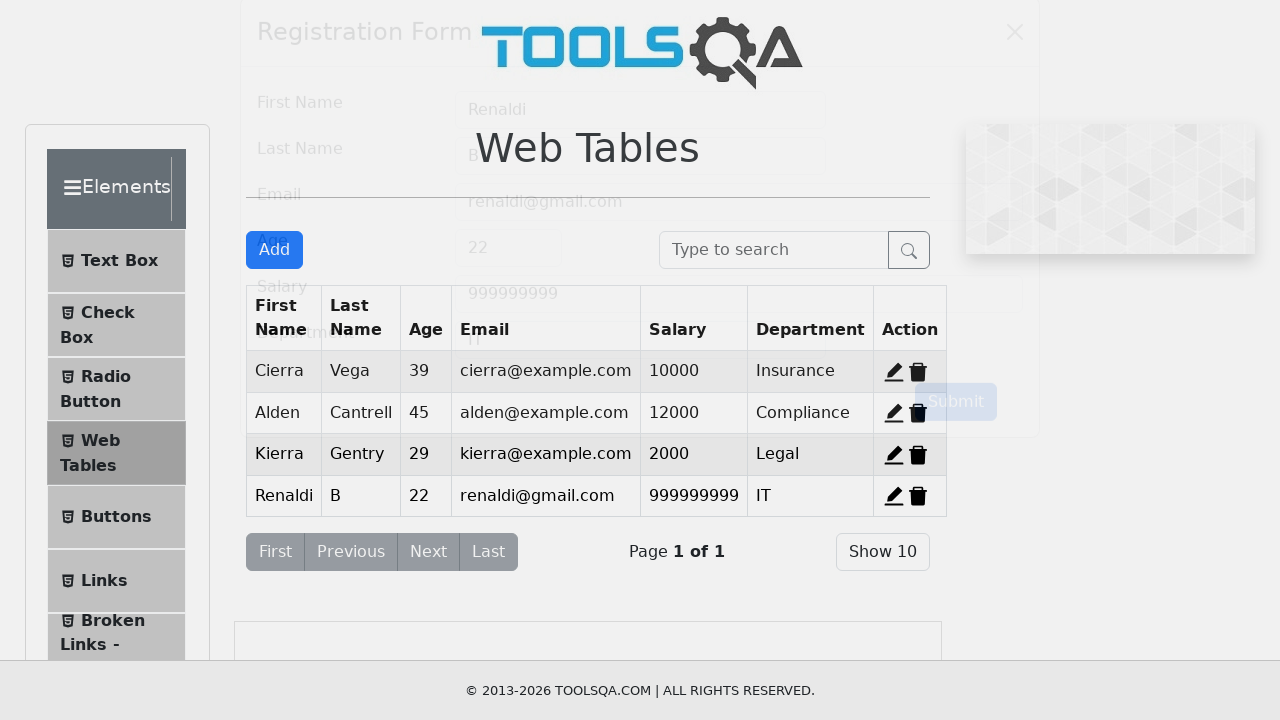

Filled search box with 'Ren' to find newly added record on #searchBox
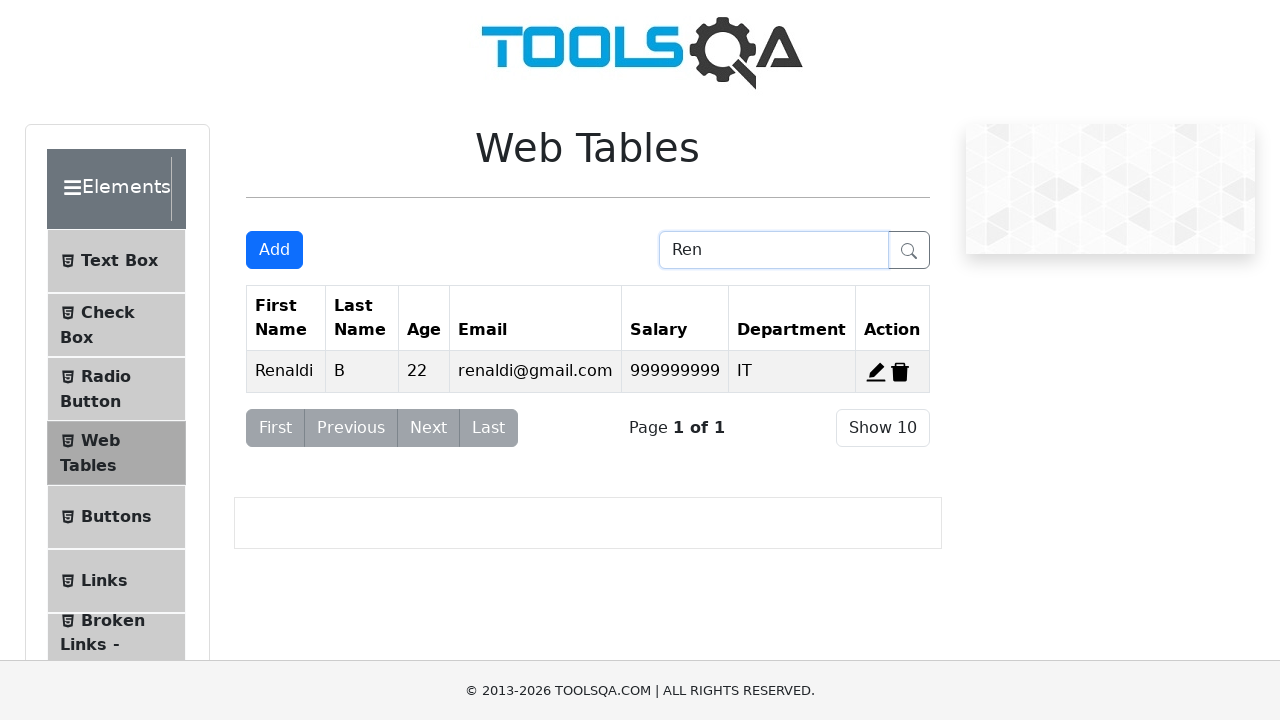

Edit button appeared in search results
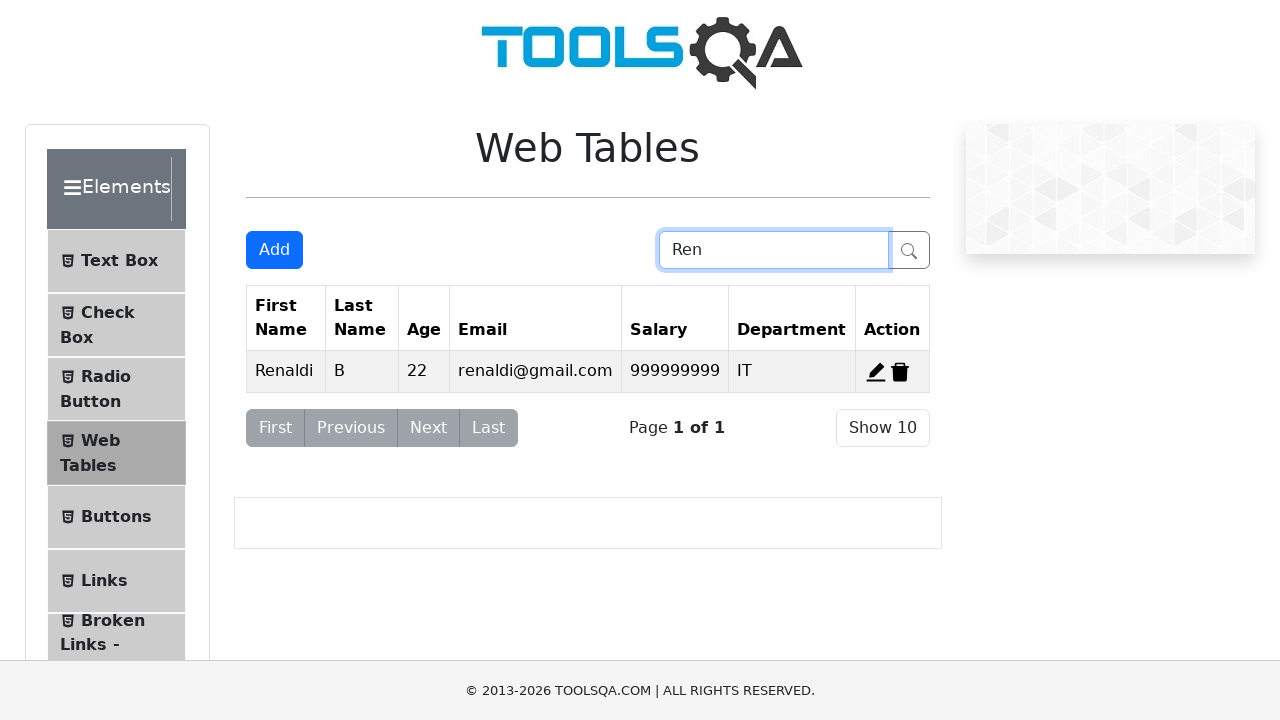

Clicked Edit button for the record at (876, 372) on span[title='Edit']
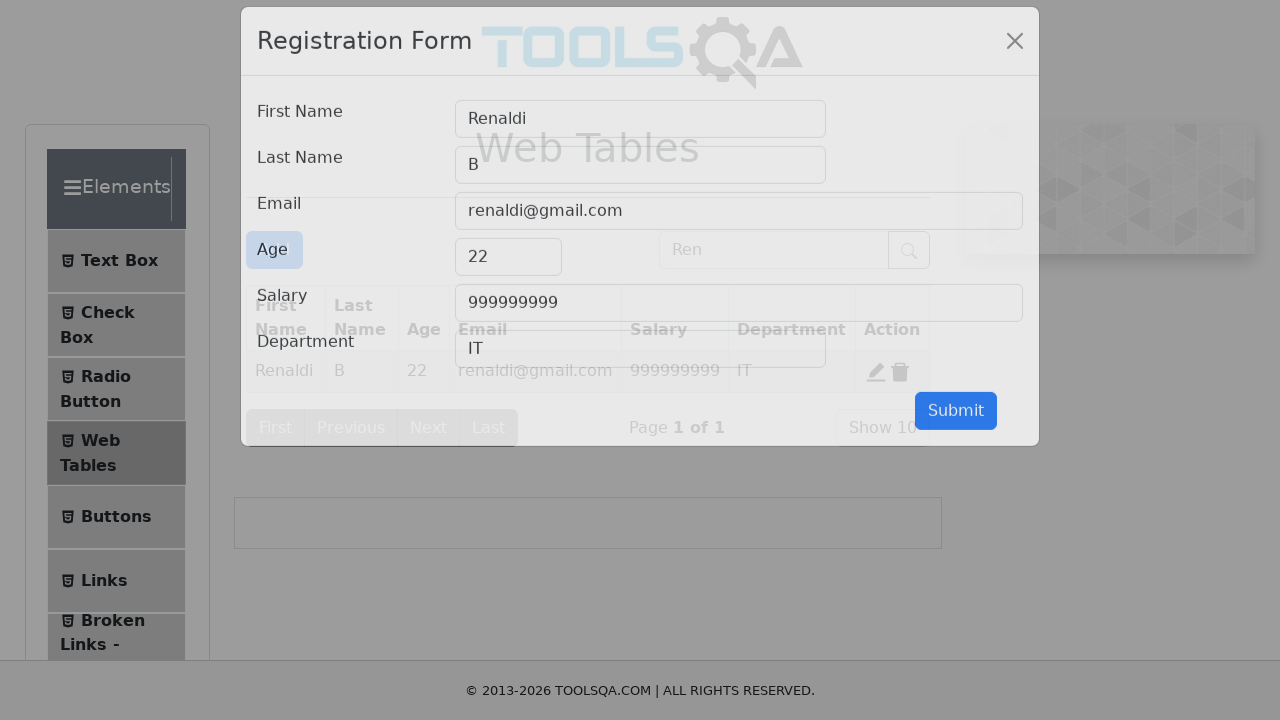

Cleared department field on #department
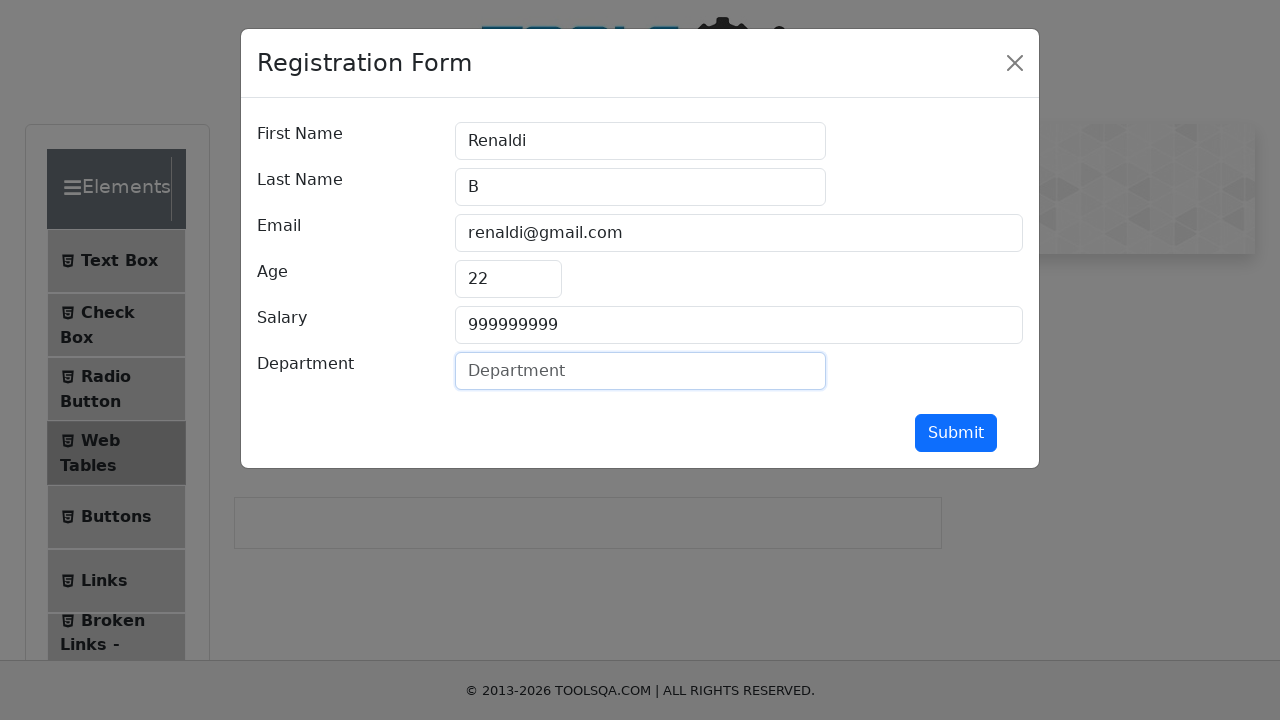

Updated department field to 'Mobile Apps' on #department
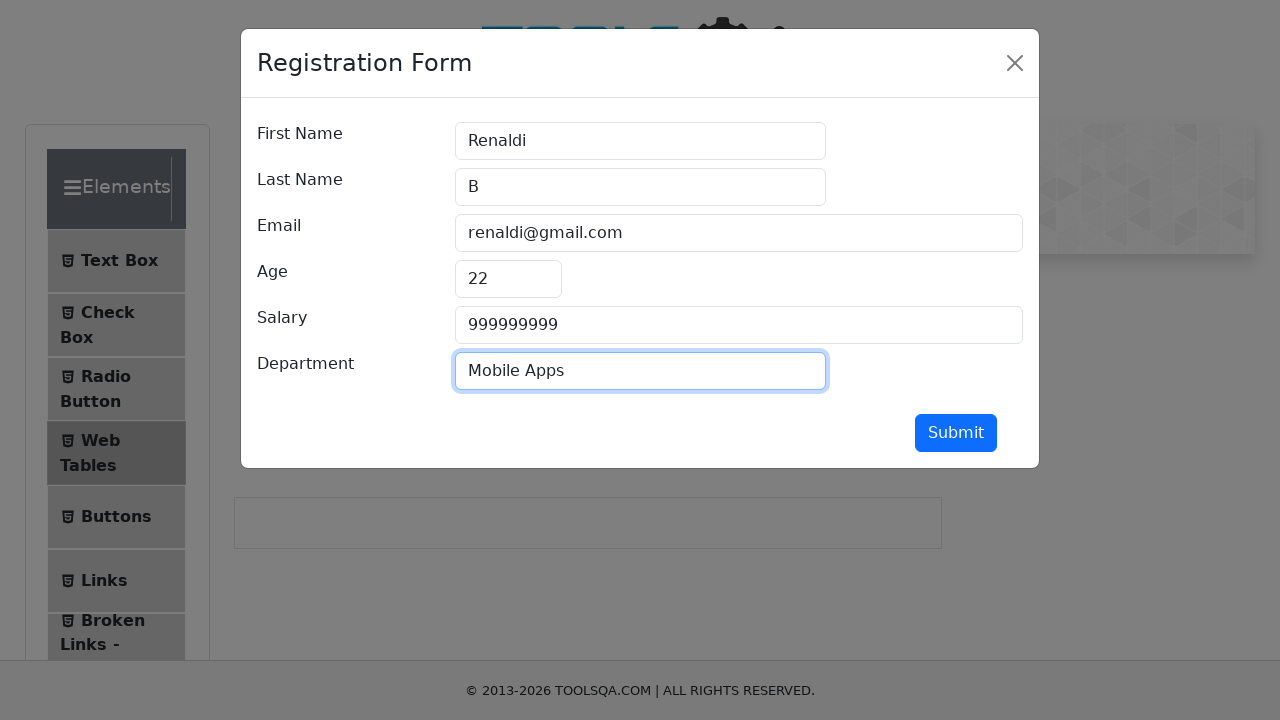

Submitted edited record form at (956, 433) on #submit
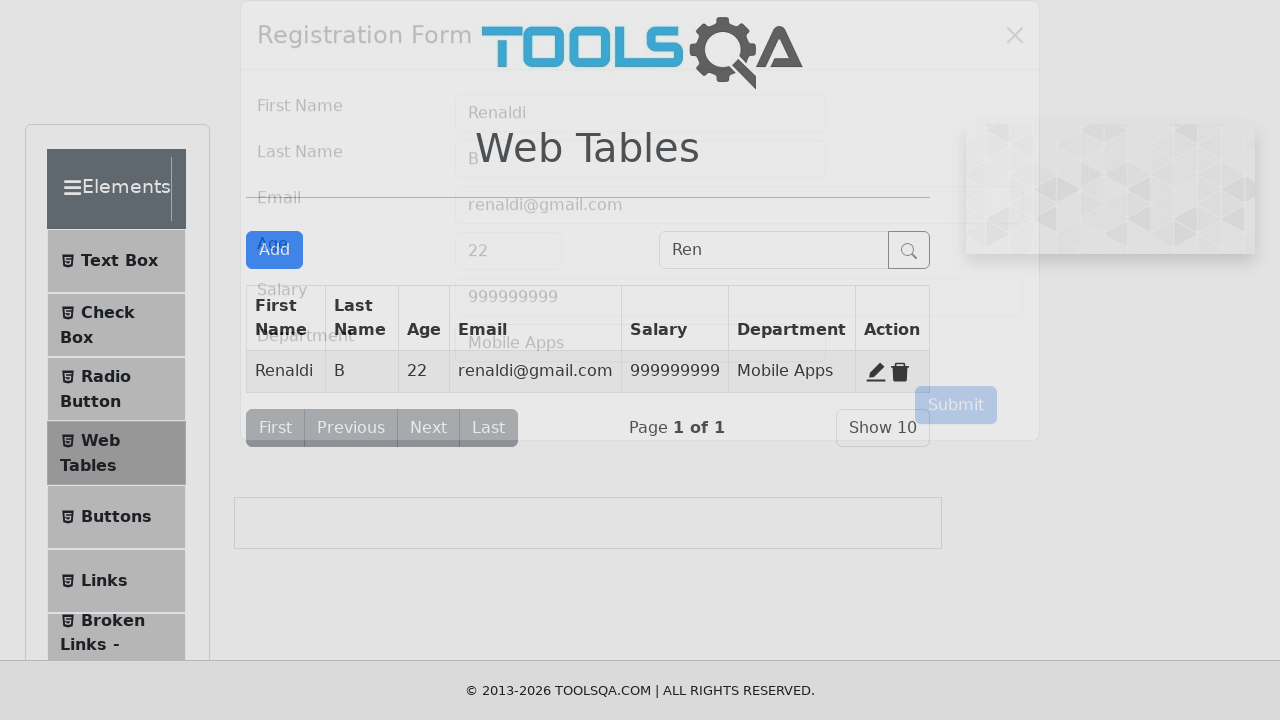

Delete button appeared in table
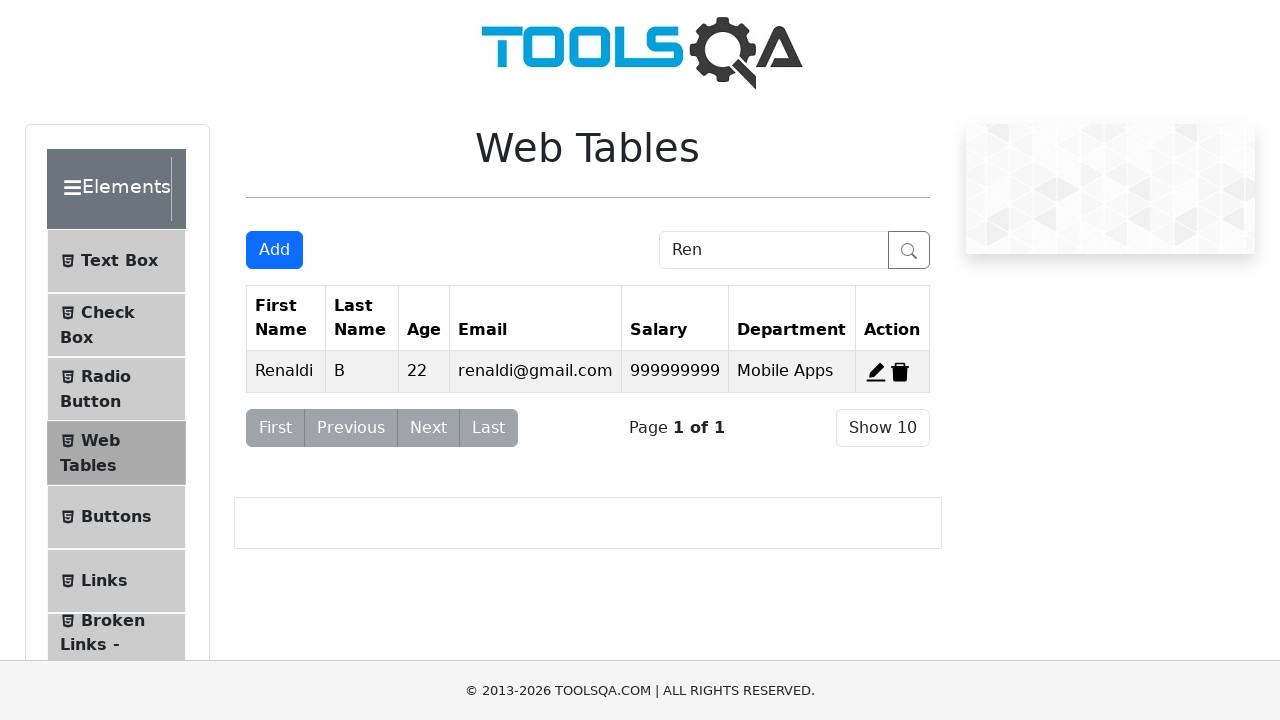

Clicked Delete button to remove the record at (900, 372) on span[title='Delete']
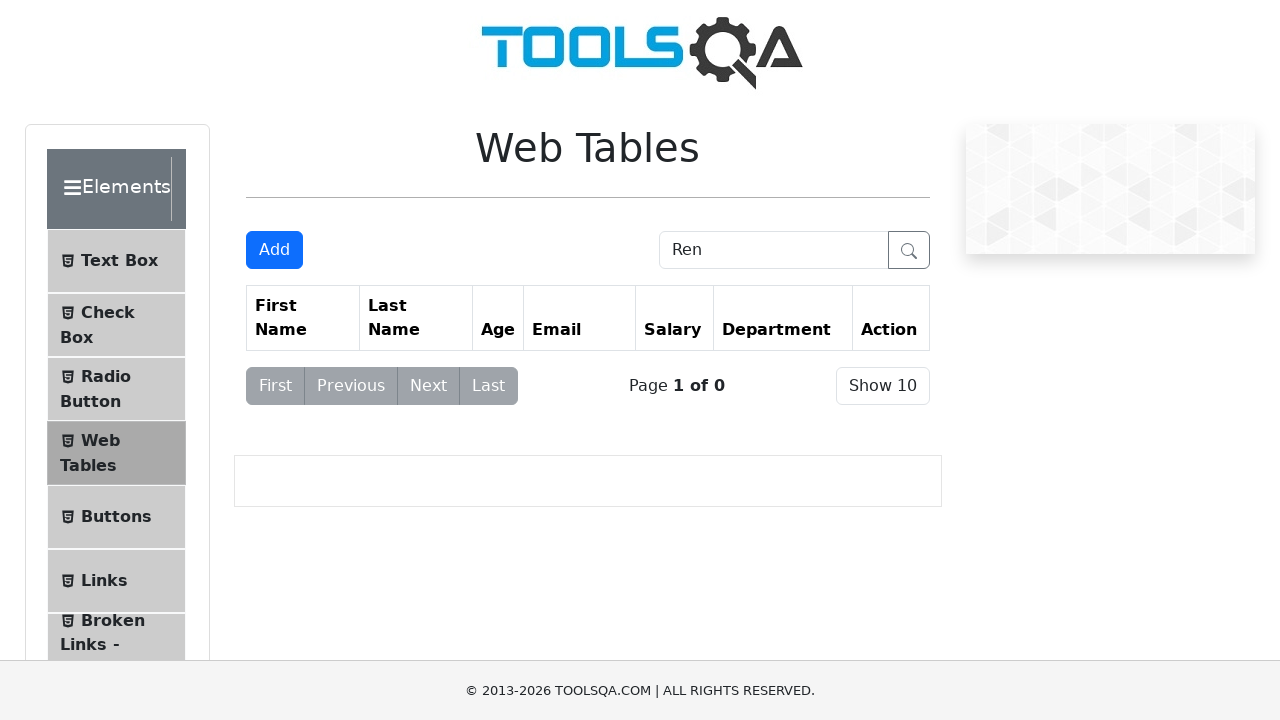

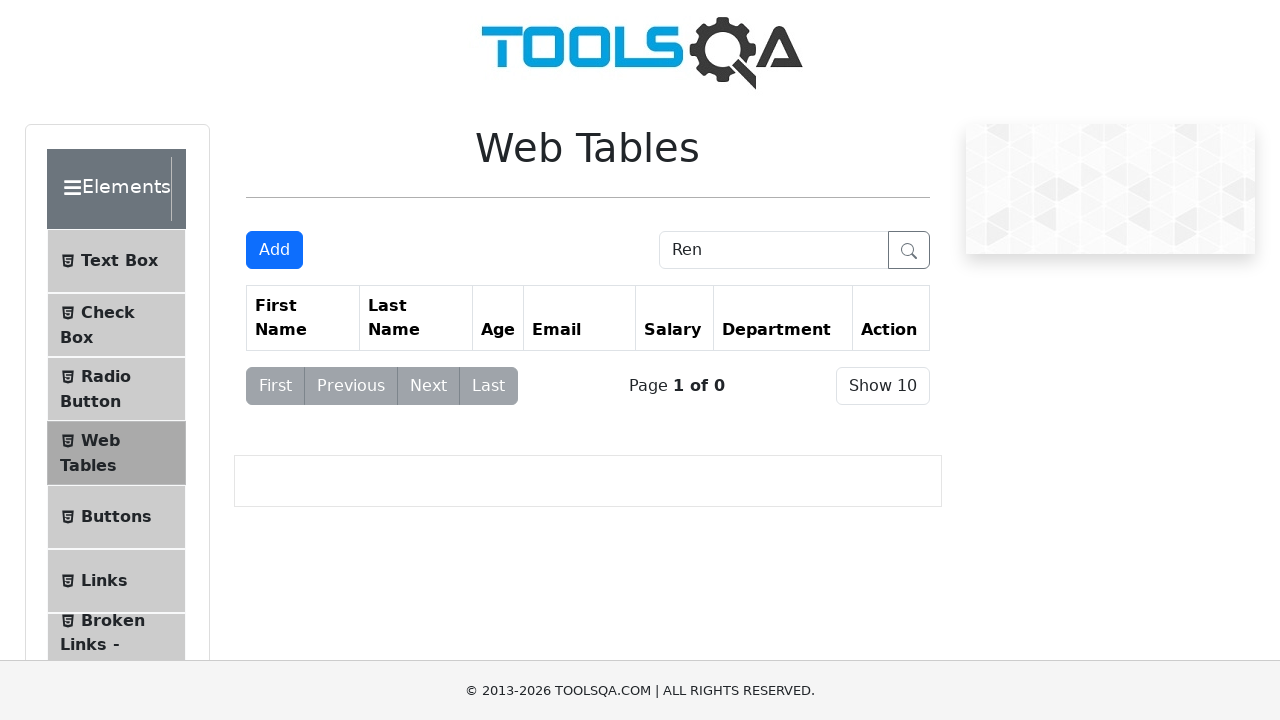